Tests JavaScript alert box handling by clicking different alert buttons and interacting with alert, confirm, and prompt dialogs - accepting, dismissing, and entering text.

Starting URL: https://syntaxprojects.com/javascript-alert-box-demo.php

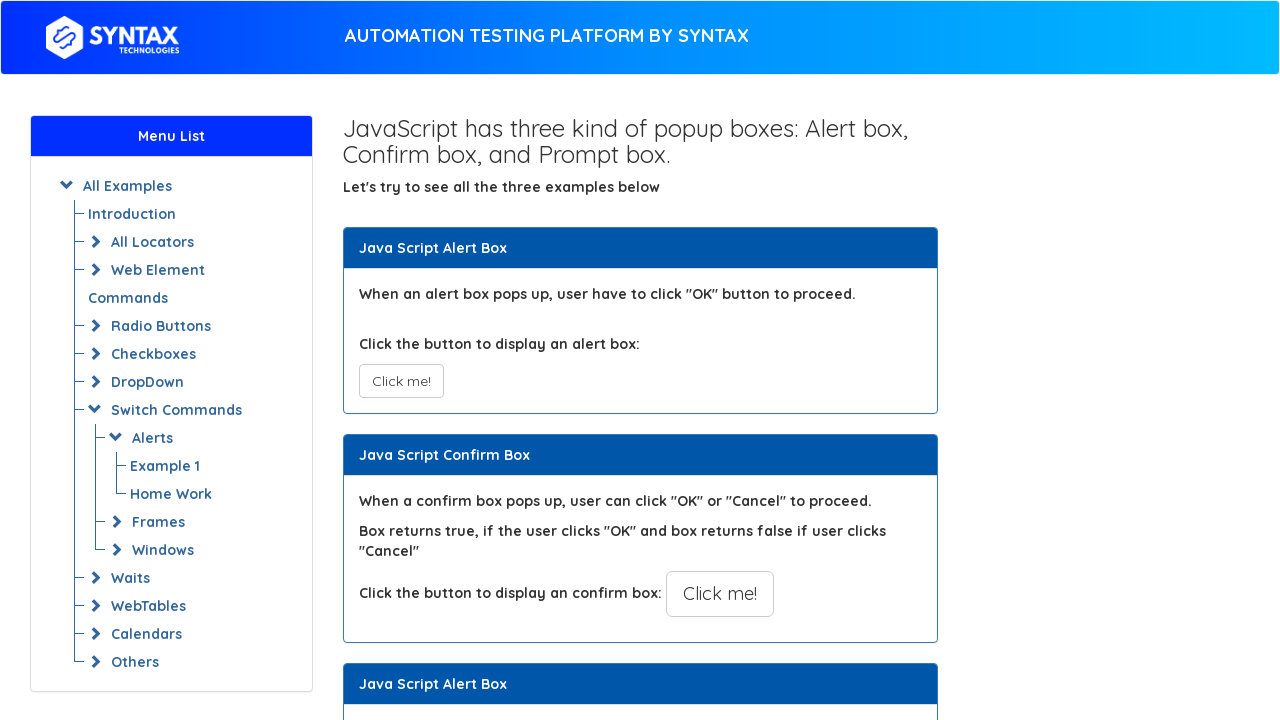

Clicked alert box button at (401, 381) on xpath=//button[@onclick='myAlertFunction()']
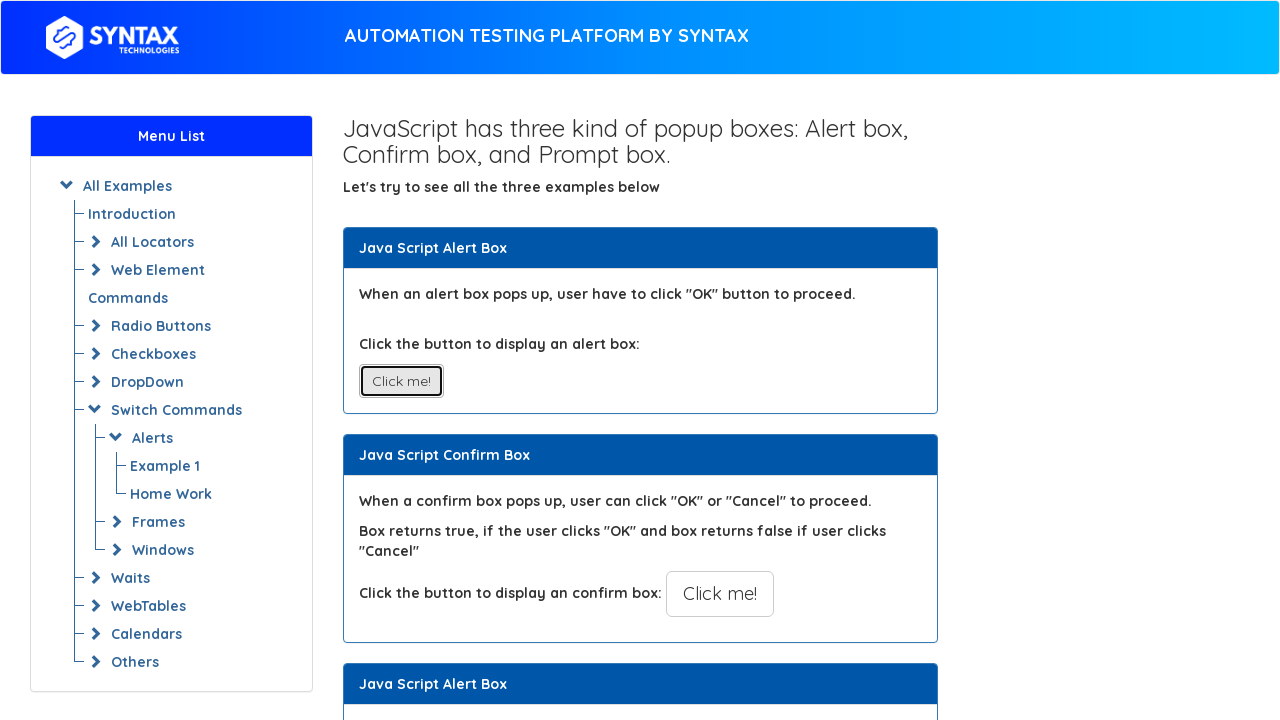

Set up dialog handler to accept alert
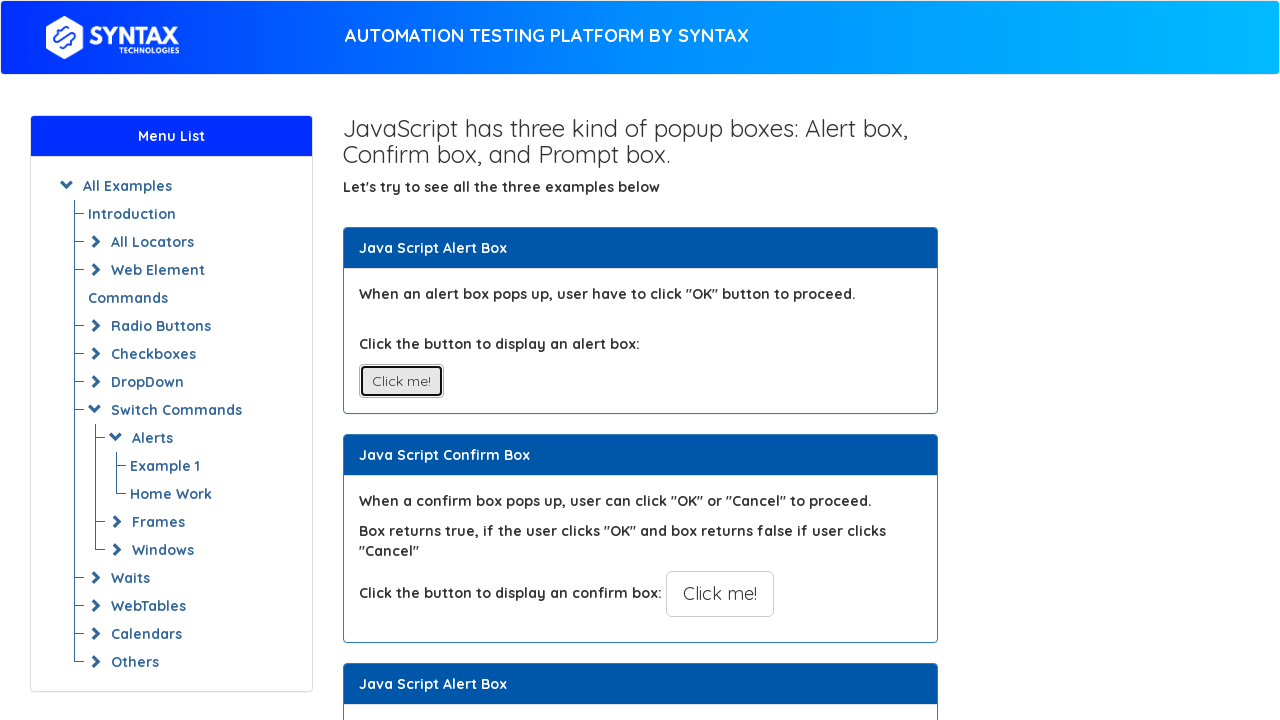

Waited for alert dialog to be handled
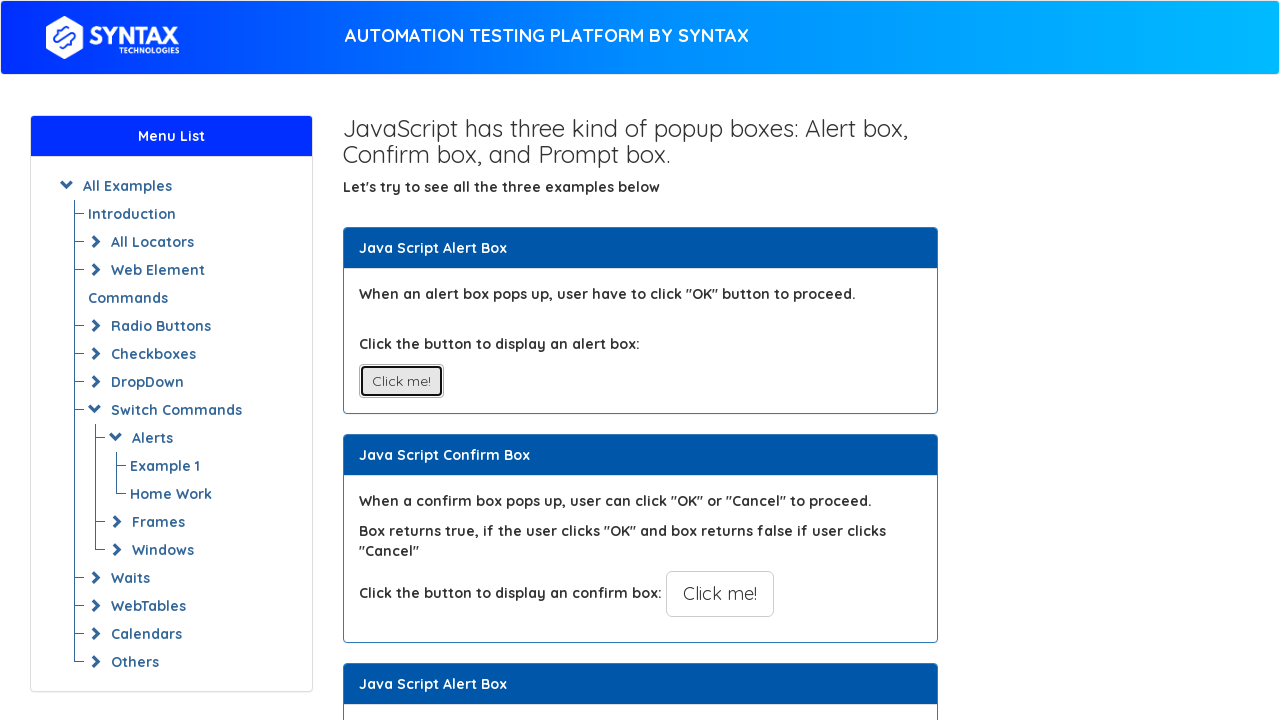

Set up dialog handler to dismiss confirm box
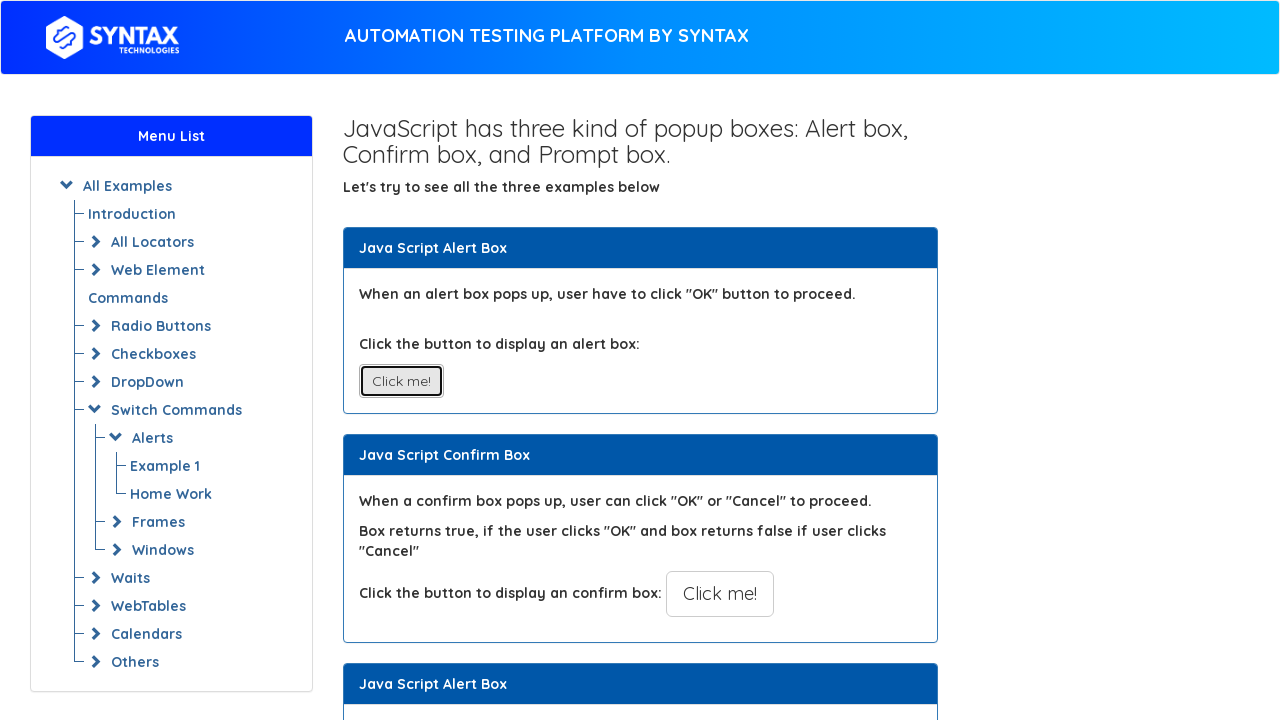

Clicked confirm box button and dismissed the dialog at (720, 594) on xpath=//button[@onclick='myConfirmFunction()']
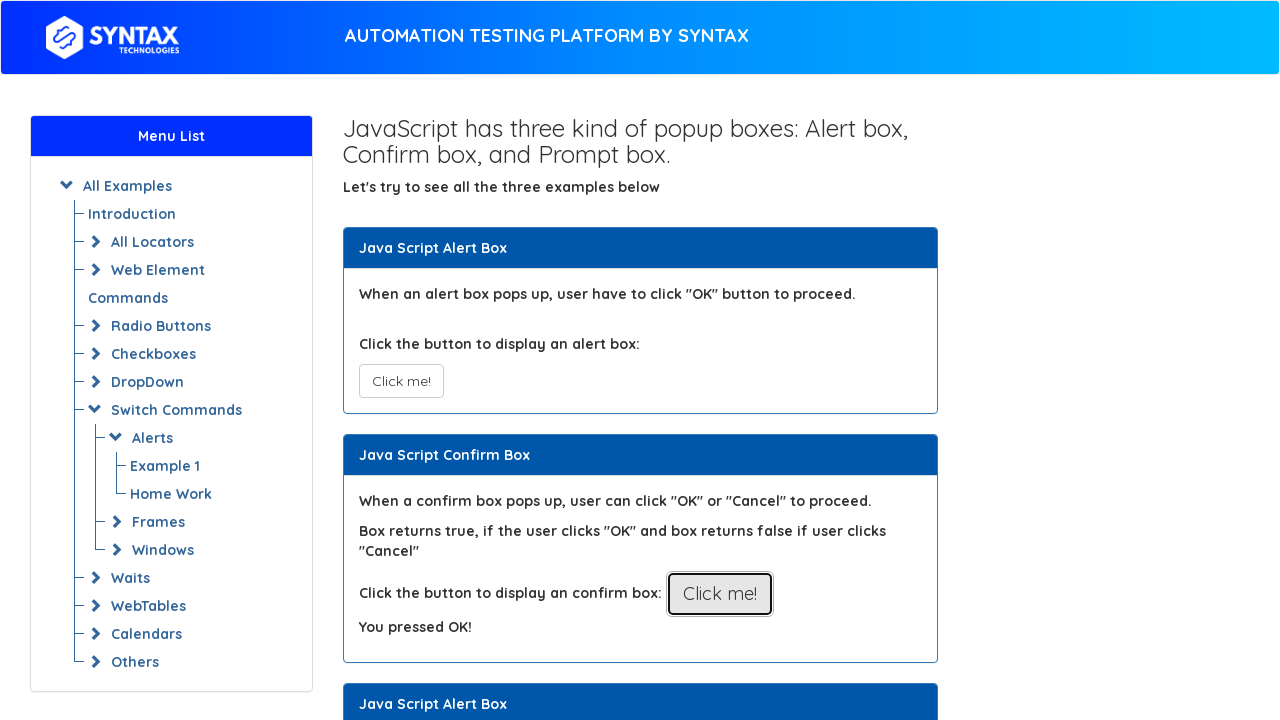

Confirm demo element loaded after dismissing dialog
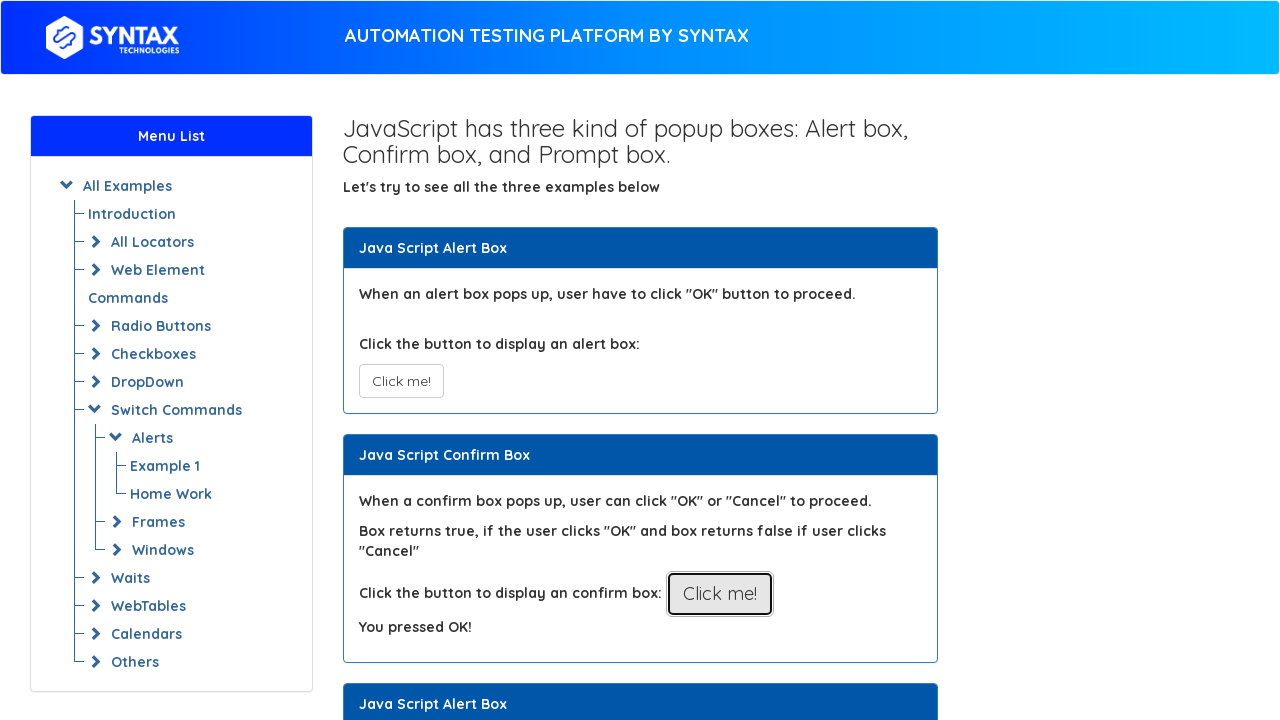

Set up dialog handler to accept confirm box
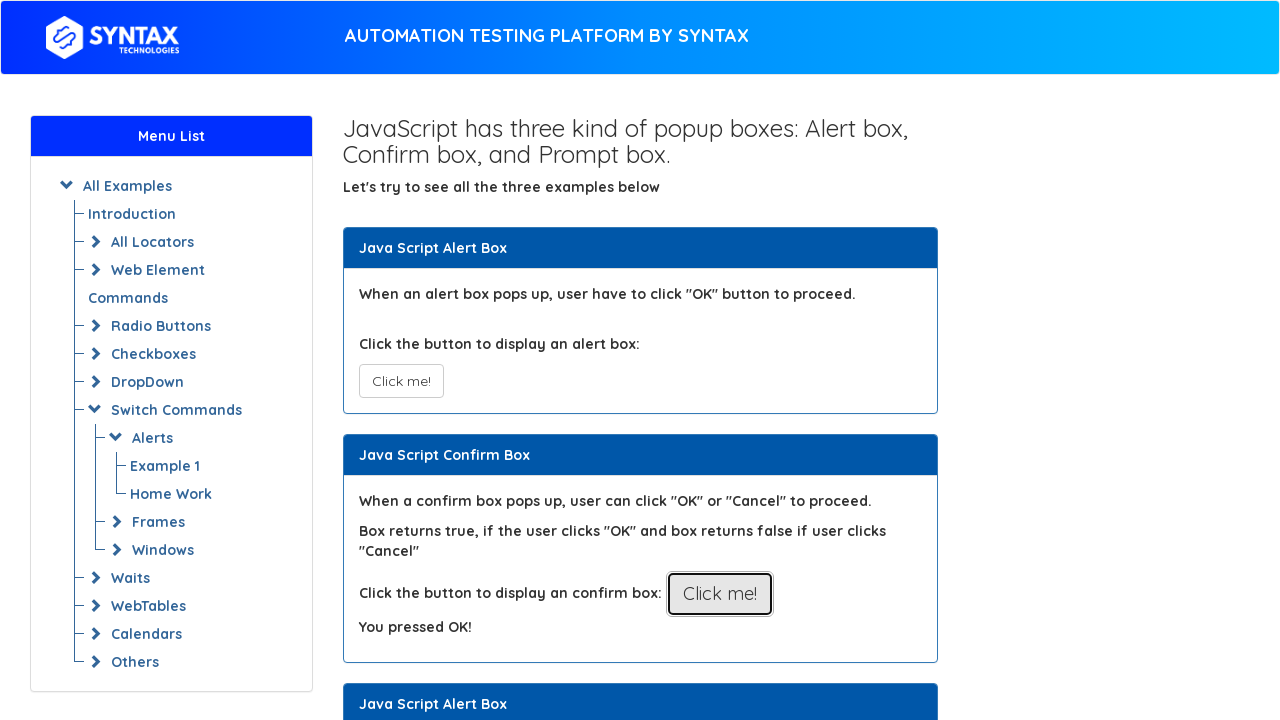

Clicked confirm box button and accepted the dialog at (720, 594) on xpath=//button[@onclick='myConfirmFunction()']
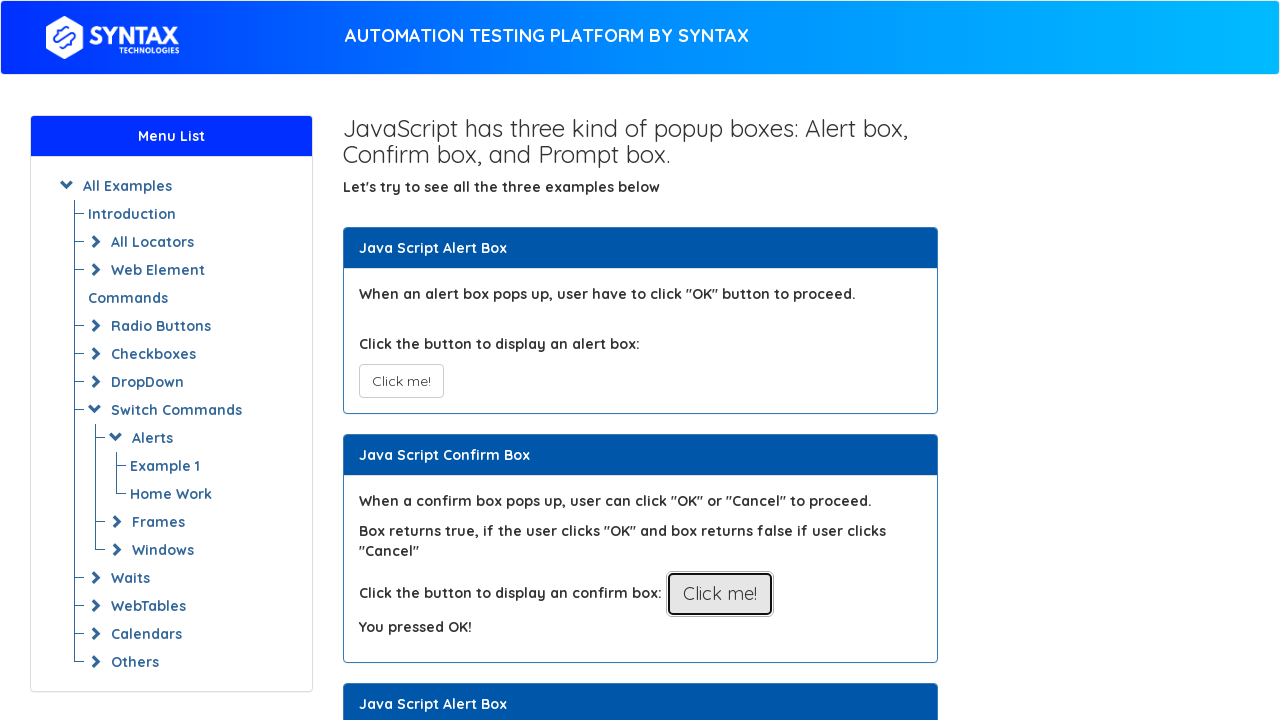

Confirm demo element loaded after accepting dialog
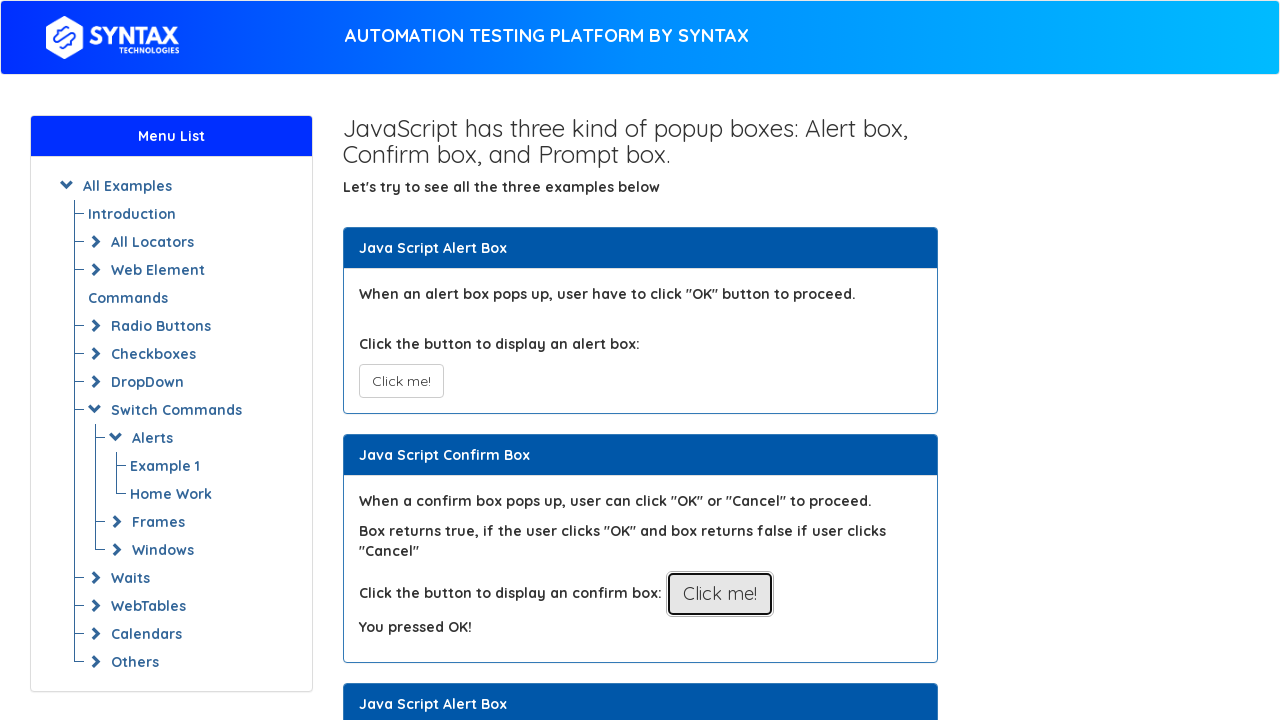

Set up dialog handler to enter 'Gennadiy' in prompt and accept
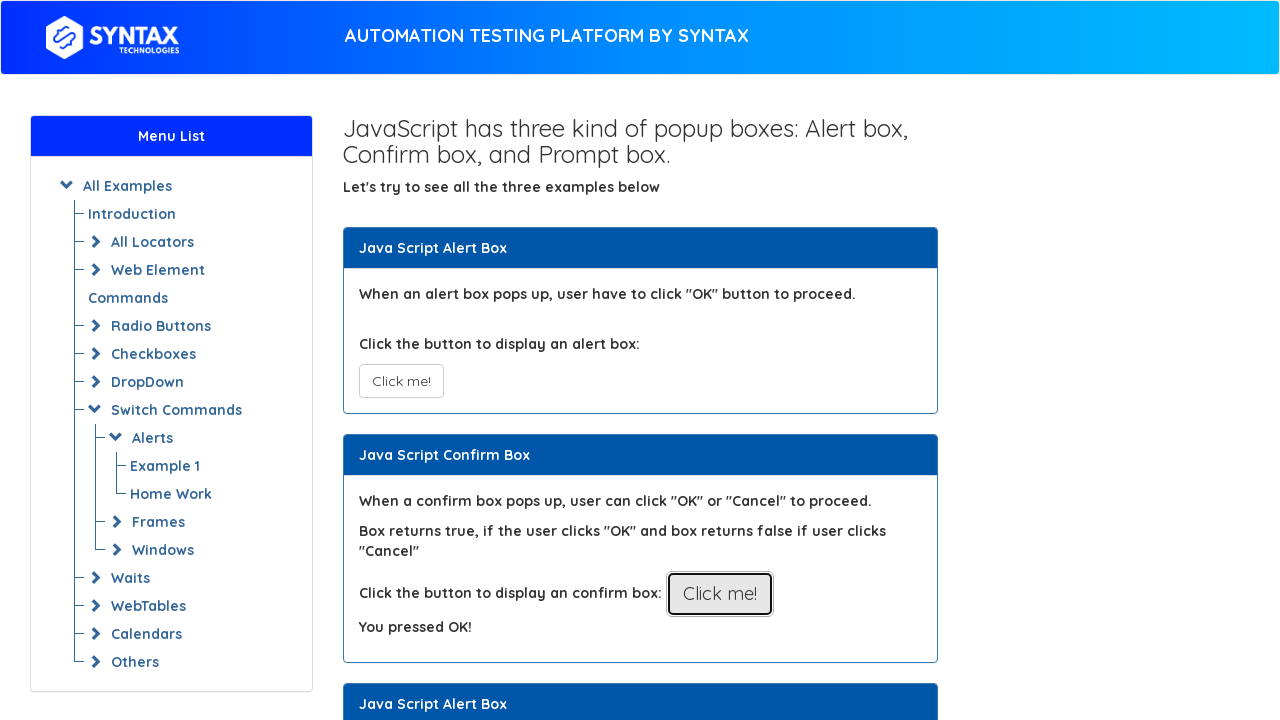

Clicked prompt box button and entered text 'Gennadiy' at (714, 360) on xpath=//button[@onclick='myPromptFunction()']
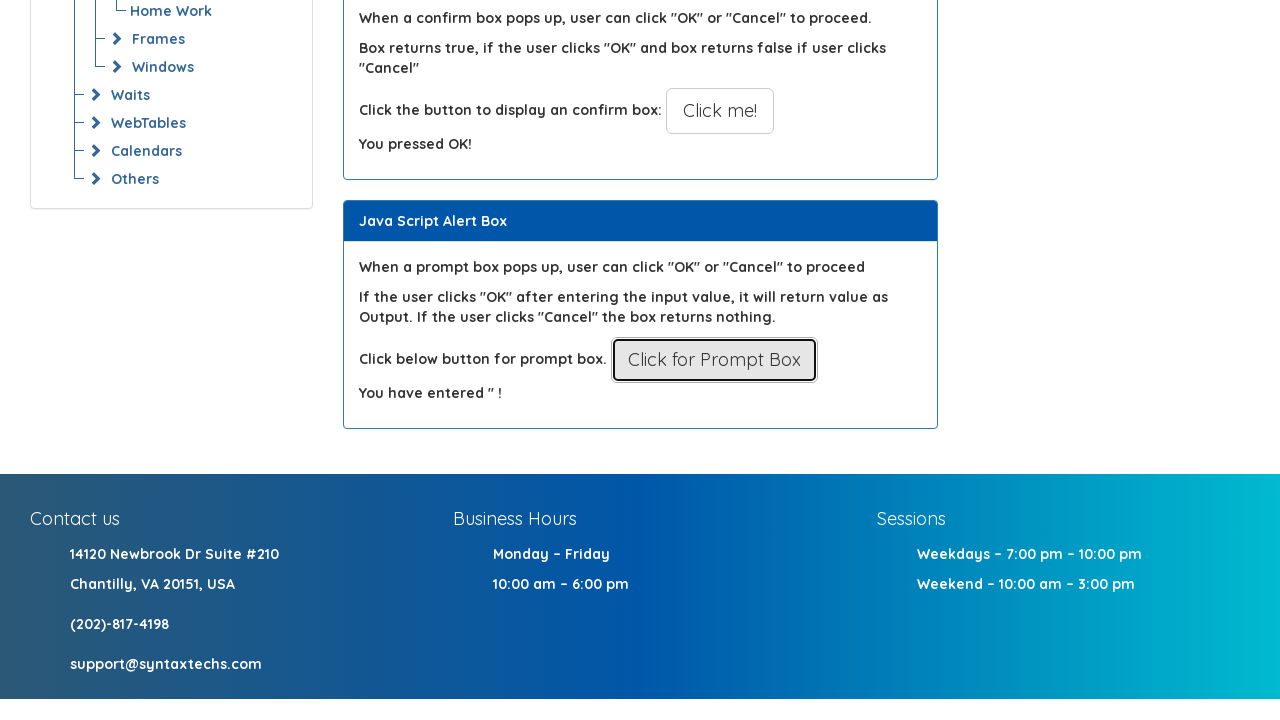

Prompt demo element loaded after accepting with text input
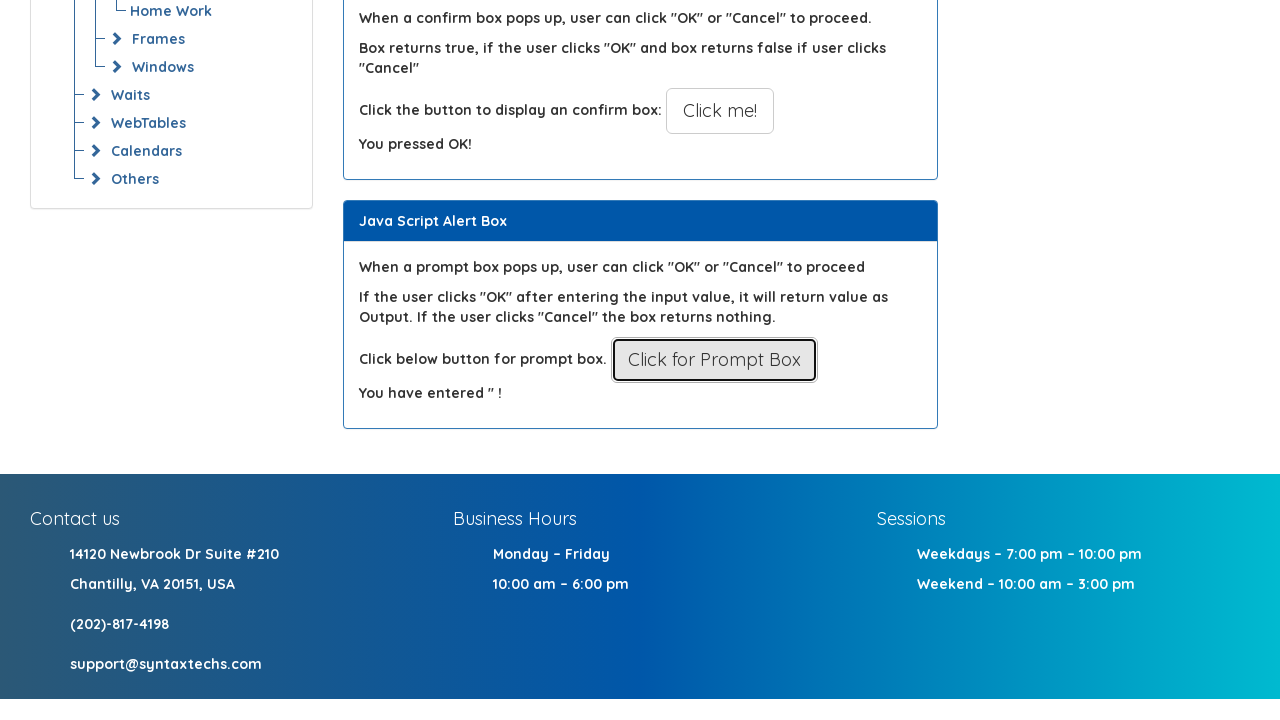

Set up dialog handler to dismiss prompt box
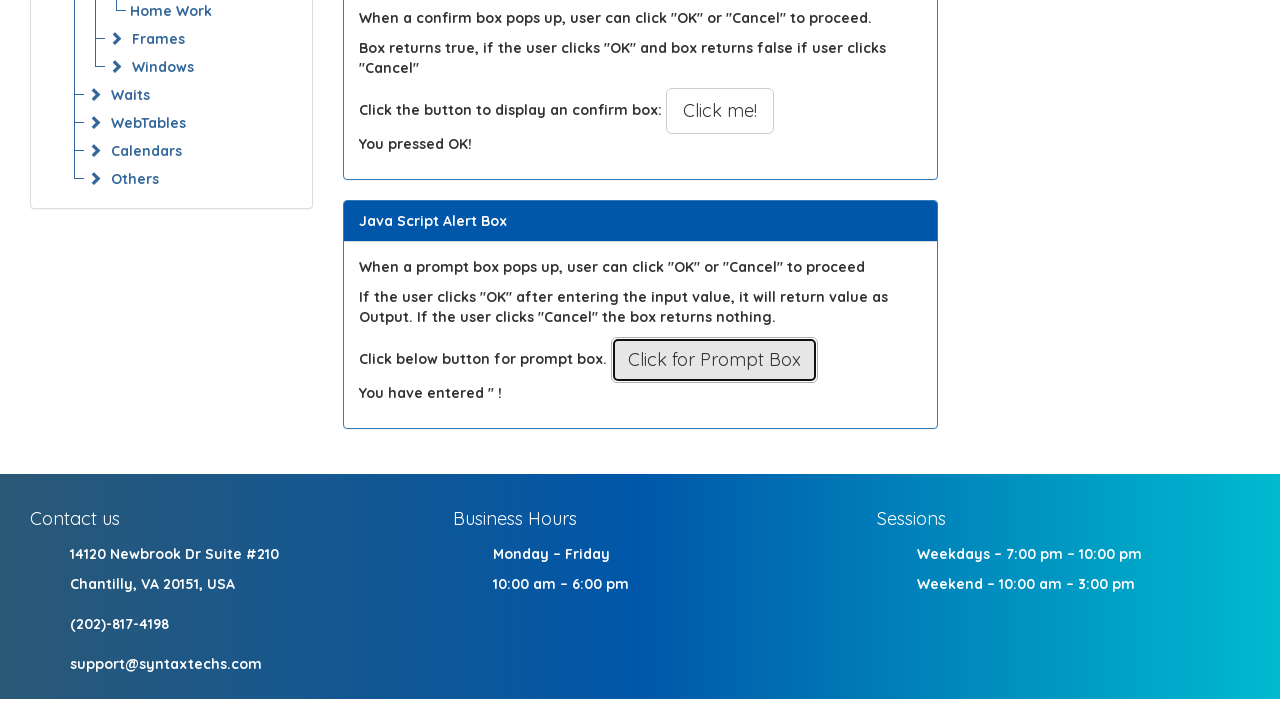

Clicked prompt box button and dismissed the dialog at (714, 360) on xpath=//button[@onclick='myPromptFunction()']
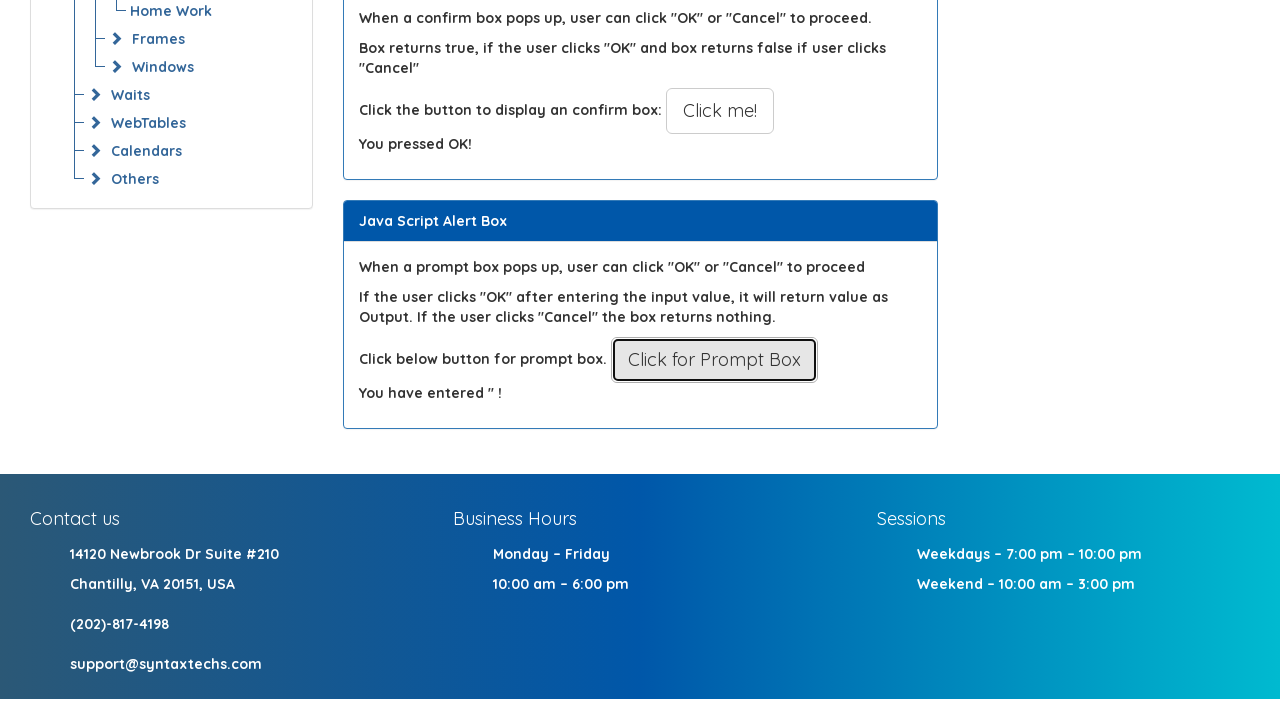

Prompt demo element loaded after dismissing dialog
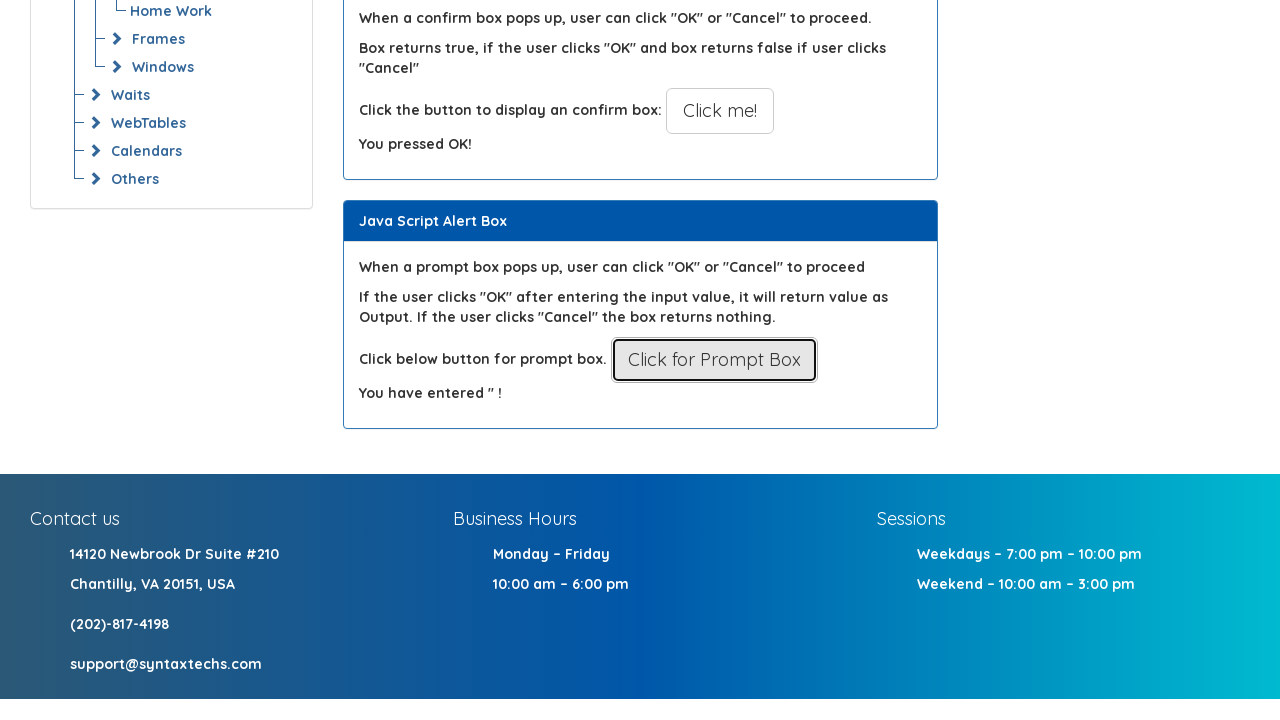

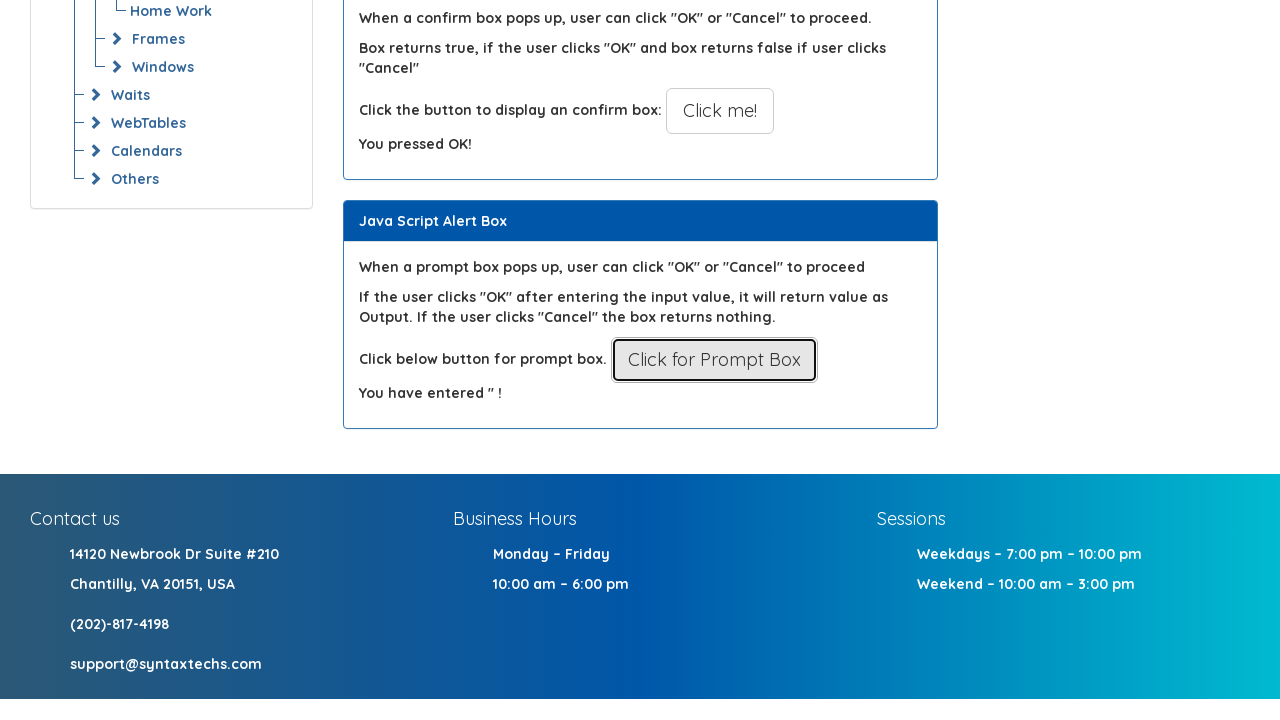